Adds a product to cart and opens the shopping basket

Starting URL: https://demo-opencart.ru/

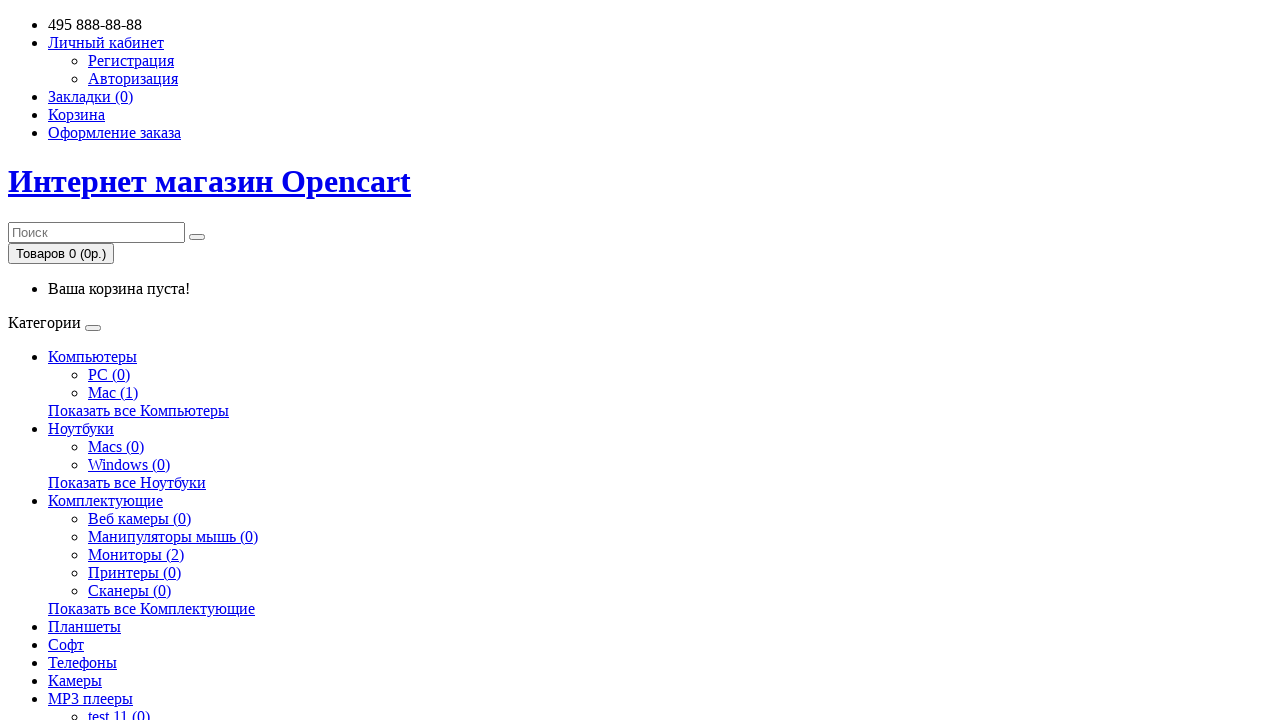

Clicked add to cart button for first product at (37, 360) on div.container:nth-child(4) div.row div.col-sm-12 div.row:nth-child(4) div.produc
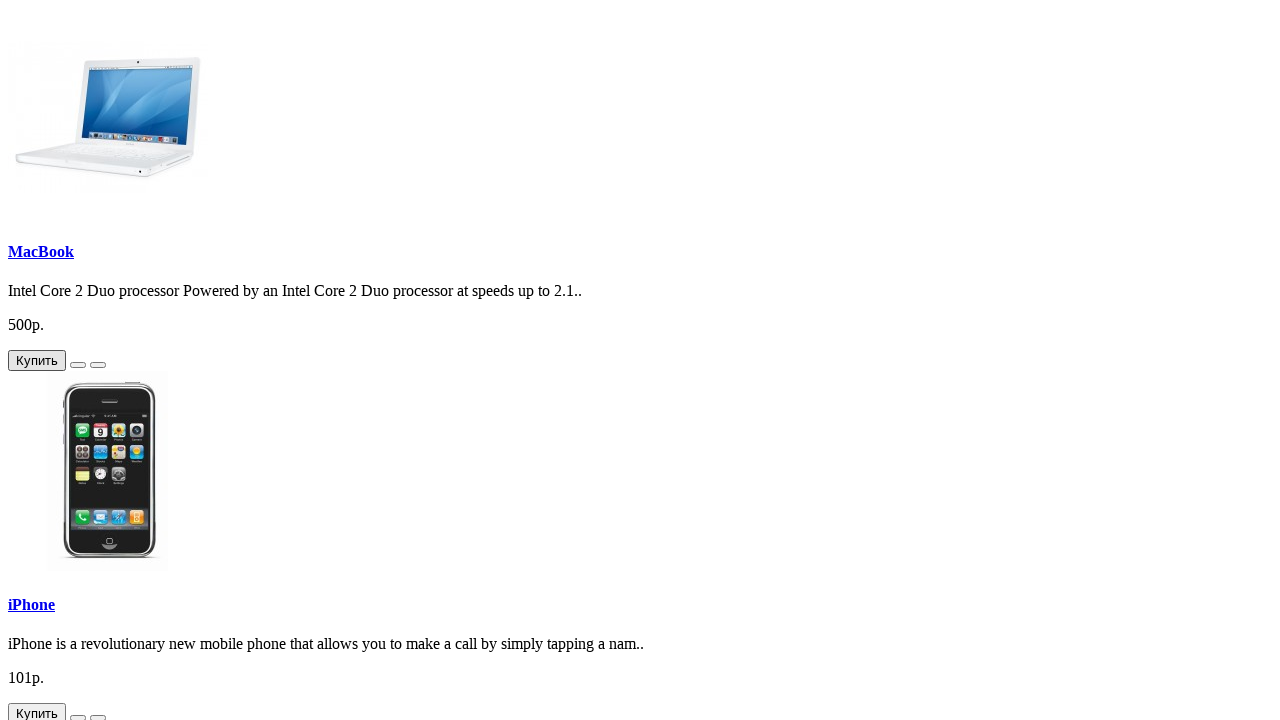

Clicked shopping basket button to open cart at (61, 253) on xpath=//header/div[1]/div[1]/div[3]/div[1]/button[1]
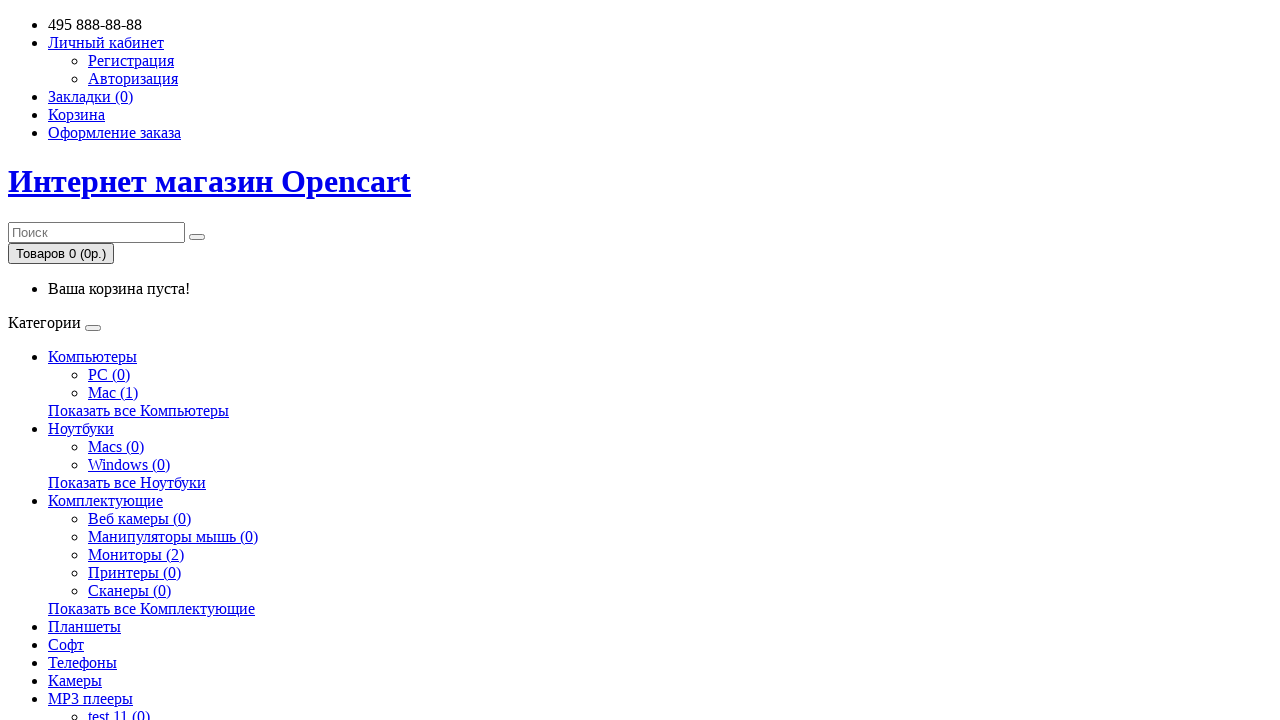

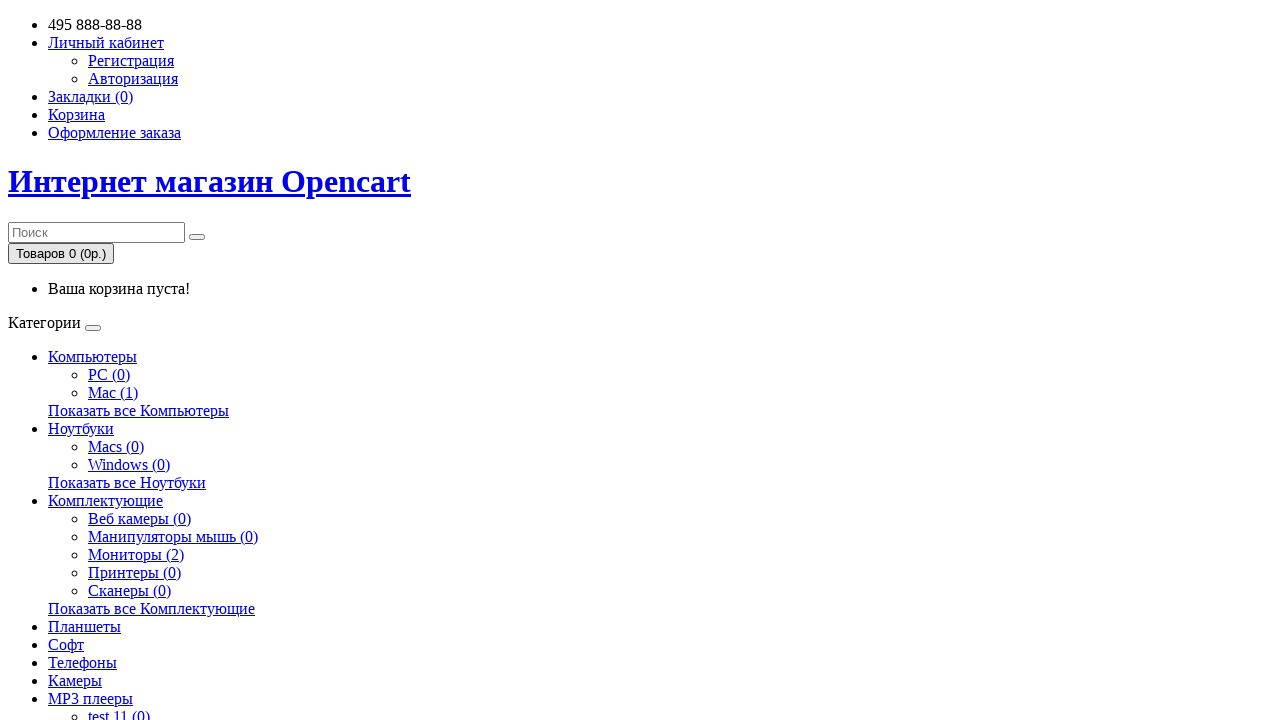